Clicks the about us button and verifies navigation to the about page

Starting URL: https://parabank.parasoft.com/

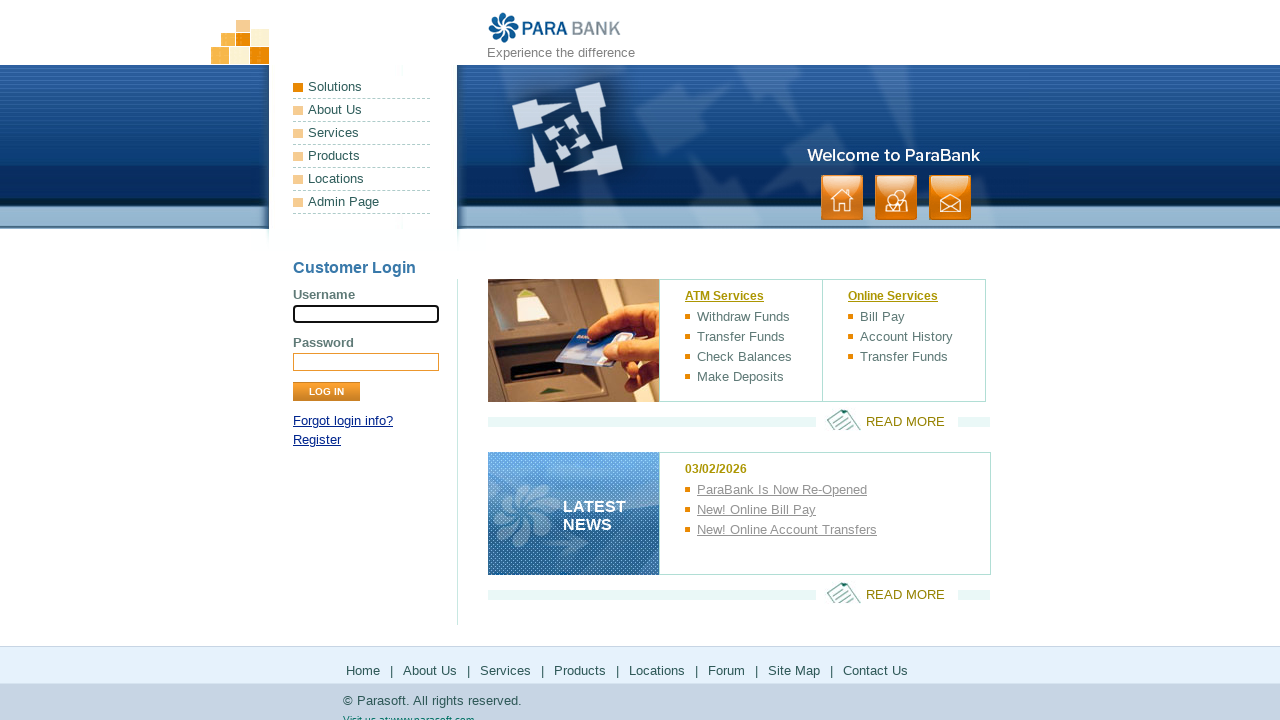

Clicked the about us button at (896, 198) on .button > li:nth-child(2) > a:nth-child(1)
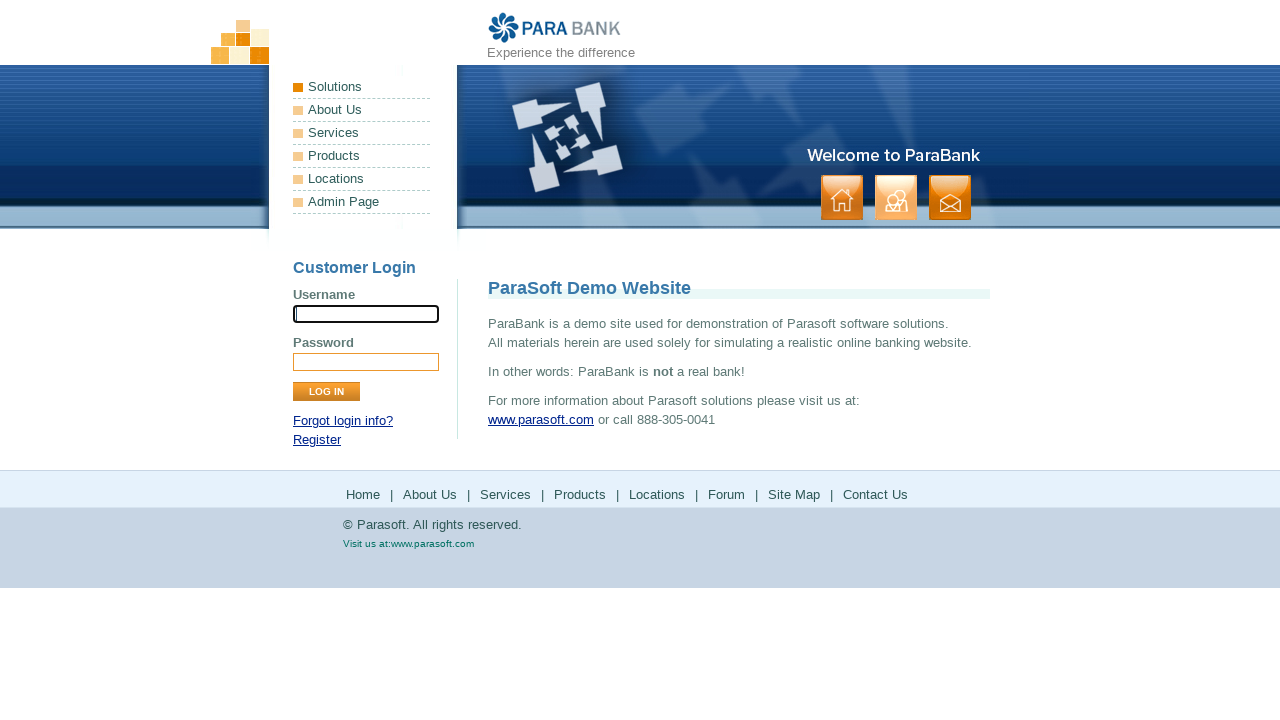

Waited for page to load (networkidle)
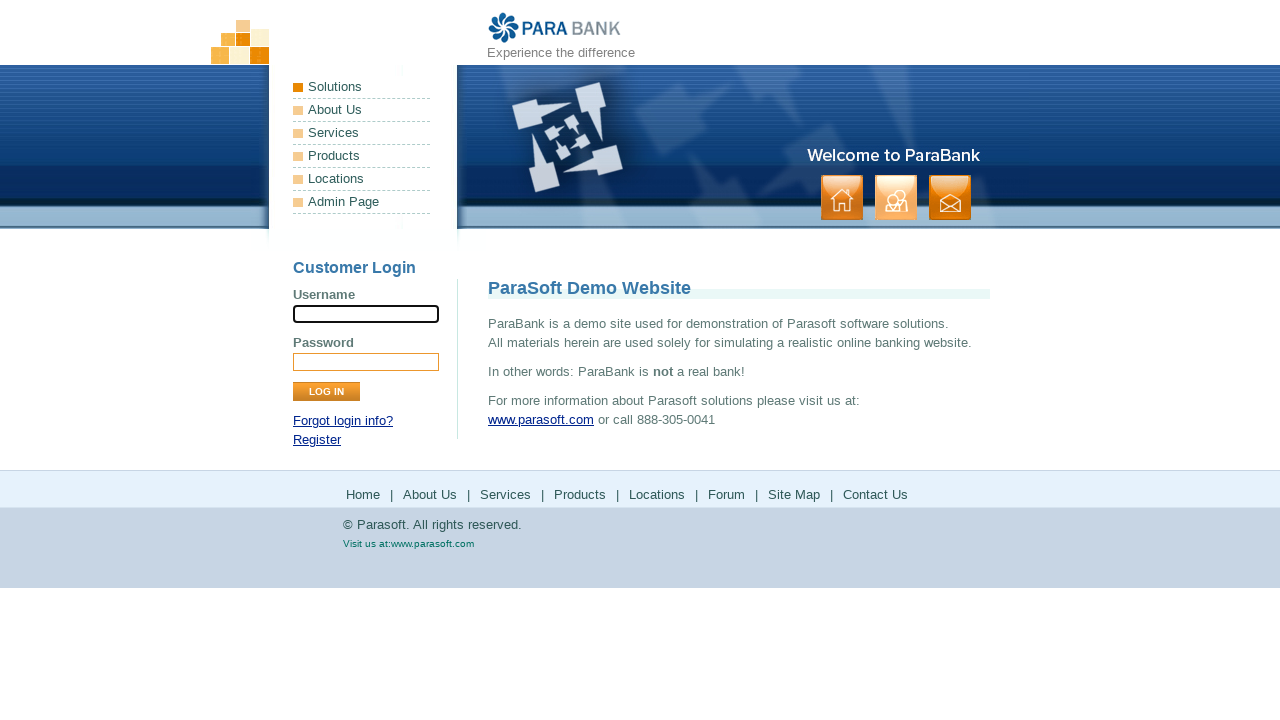

Verified navigation to about page at https://parabank.parasoft.com/parabank/about.htm
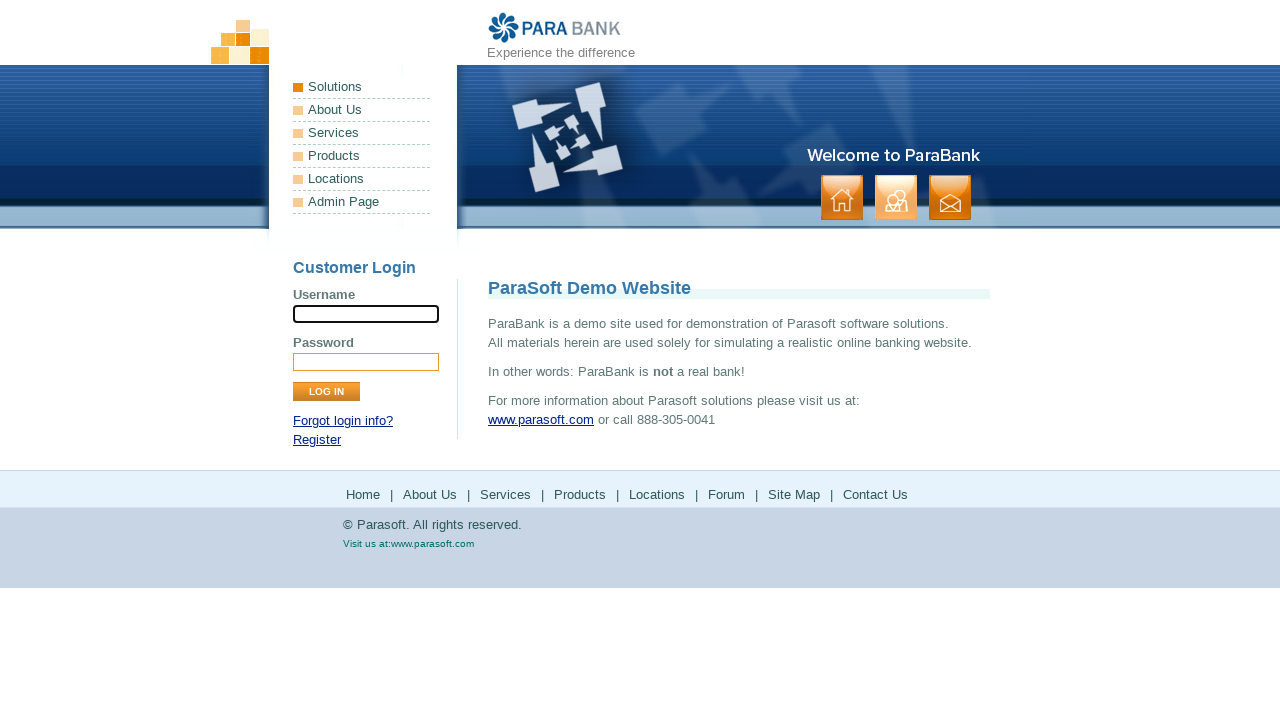

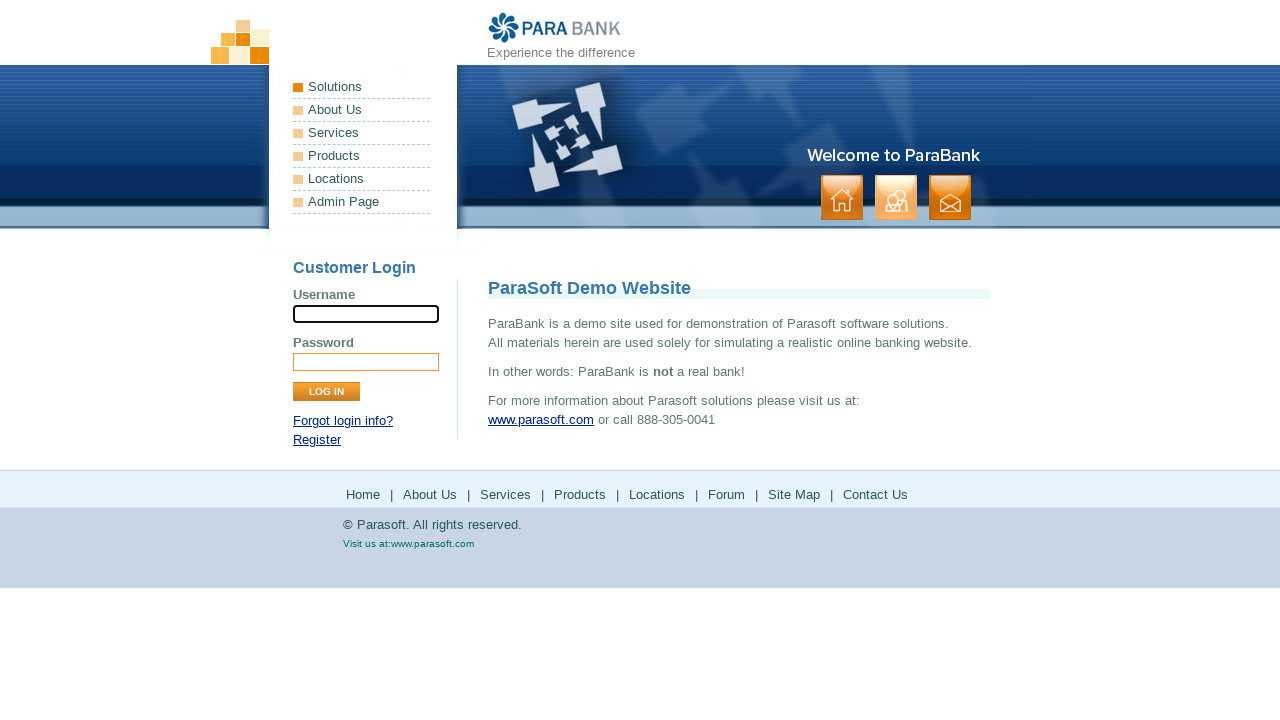